Tests the text box form on demoQA by filling in personal information fields (full name, email, current address, permanent address), submitting the form, and verifying the output displays the entered values.

Starting URL: https://demoqa.com/text-box

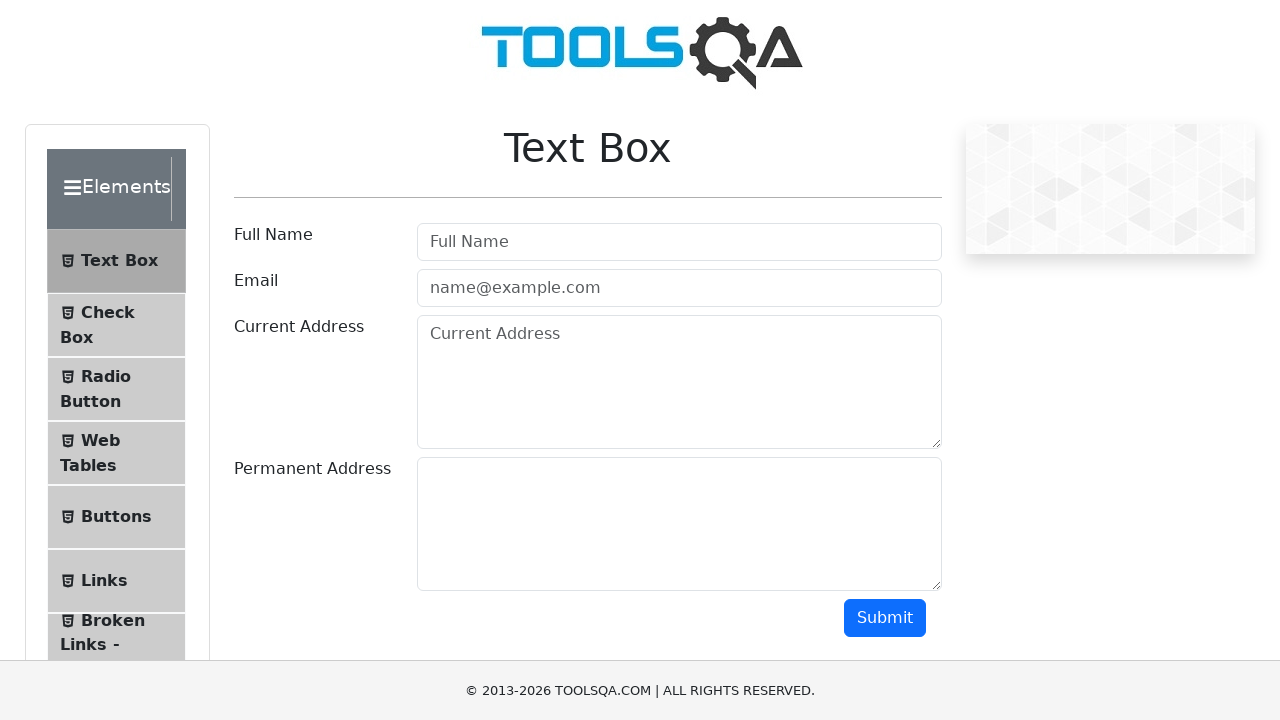

Filled full name field with 'John Smith' on #userName
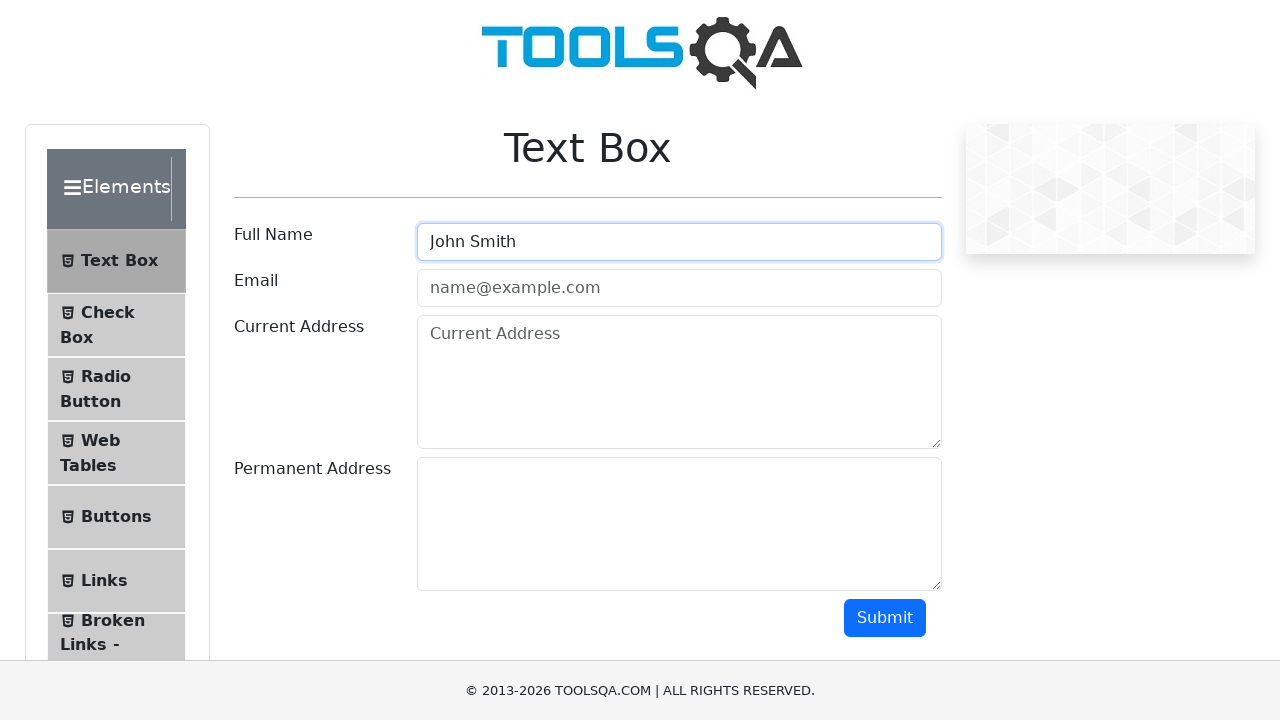

Filled email field with 'johnsmith@example.com' on #userEmail
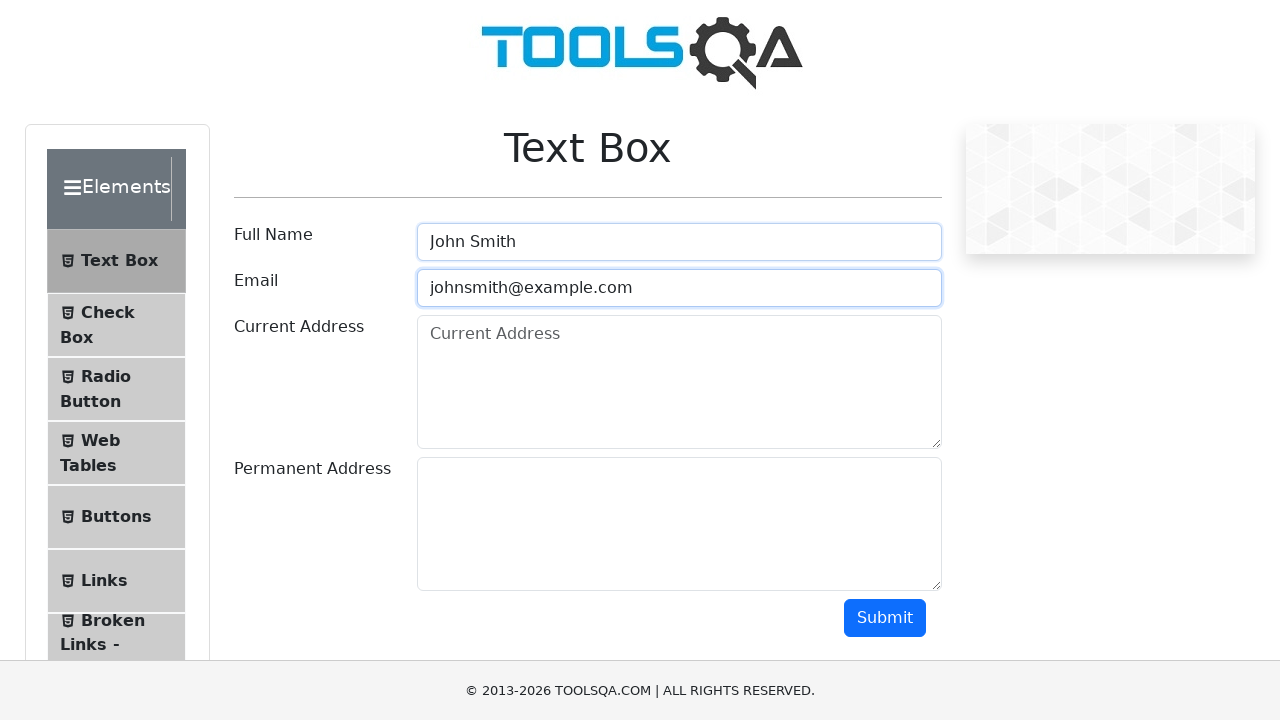

Filled current address with '123 Main Street, Apt 4B, New York, NY 10001' on #currentAddress
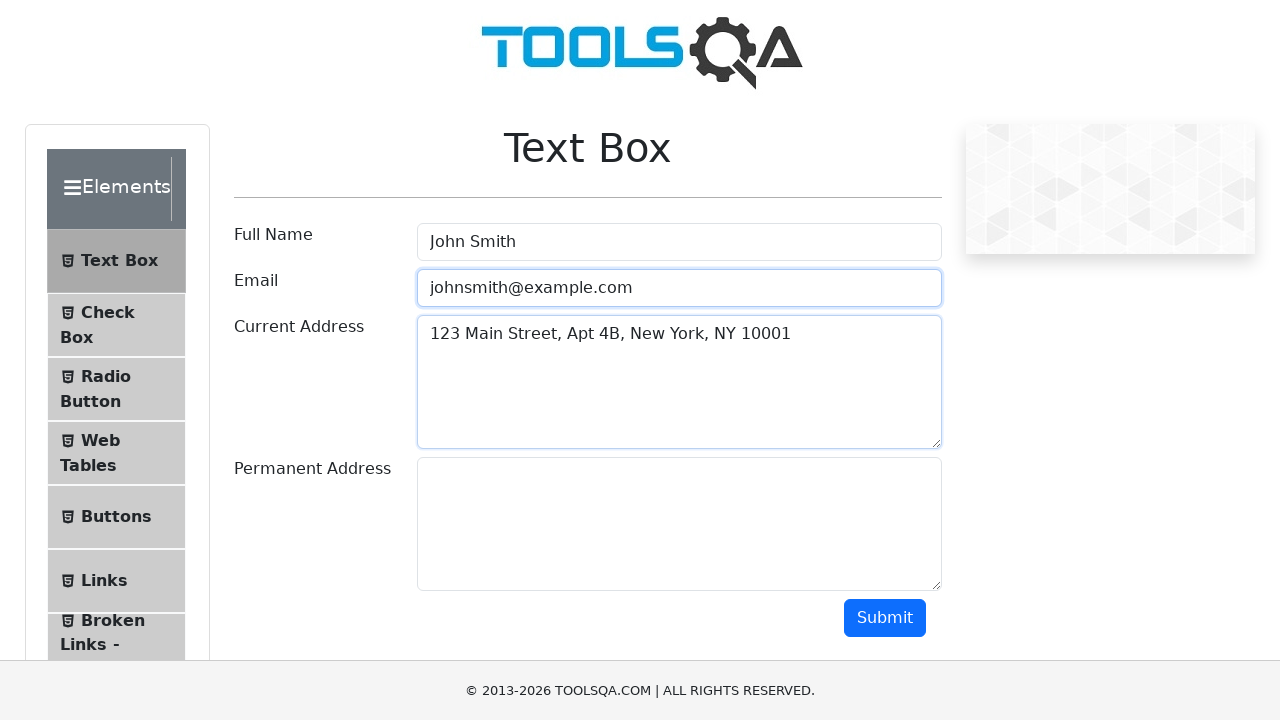

Filled permanent address with '456 Oak Avenue, Los Angeles, CA 90001' on #permanentAddress
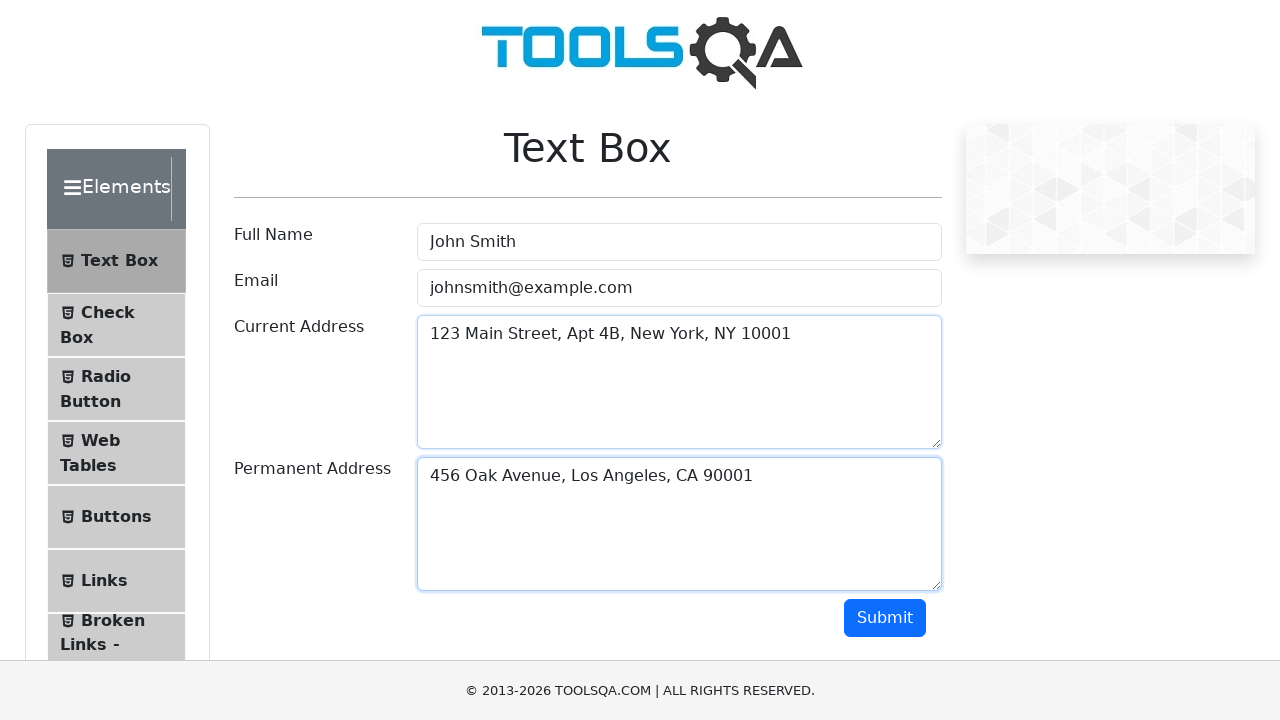

Clicked submit button to submit the form at (885, 618) on #submit
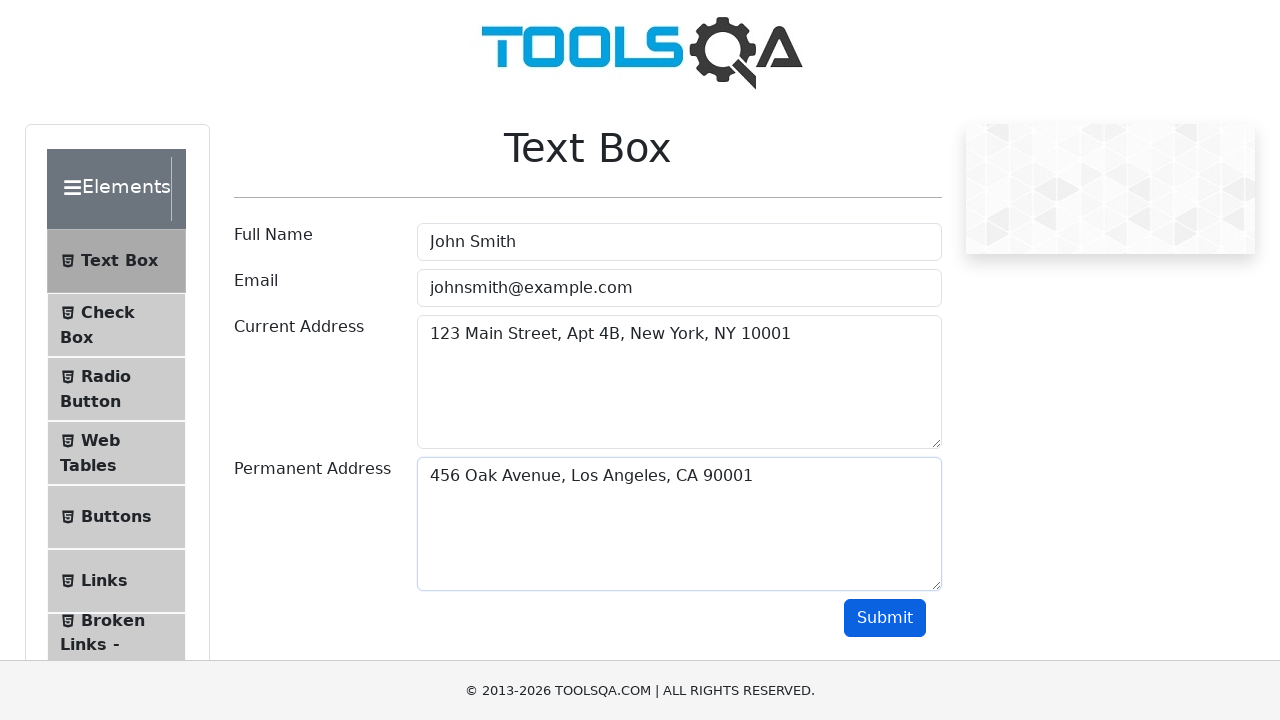

Output section loaded and became visible
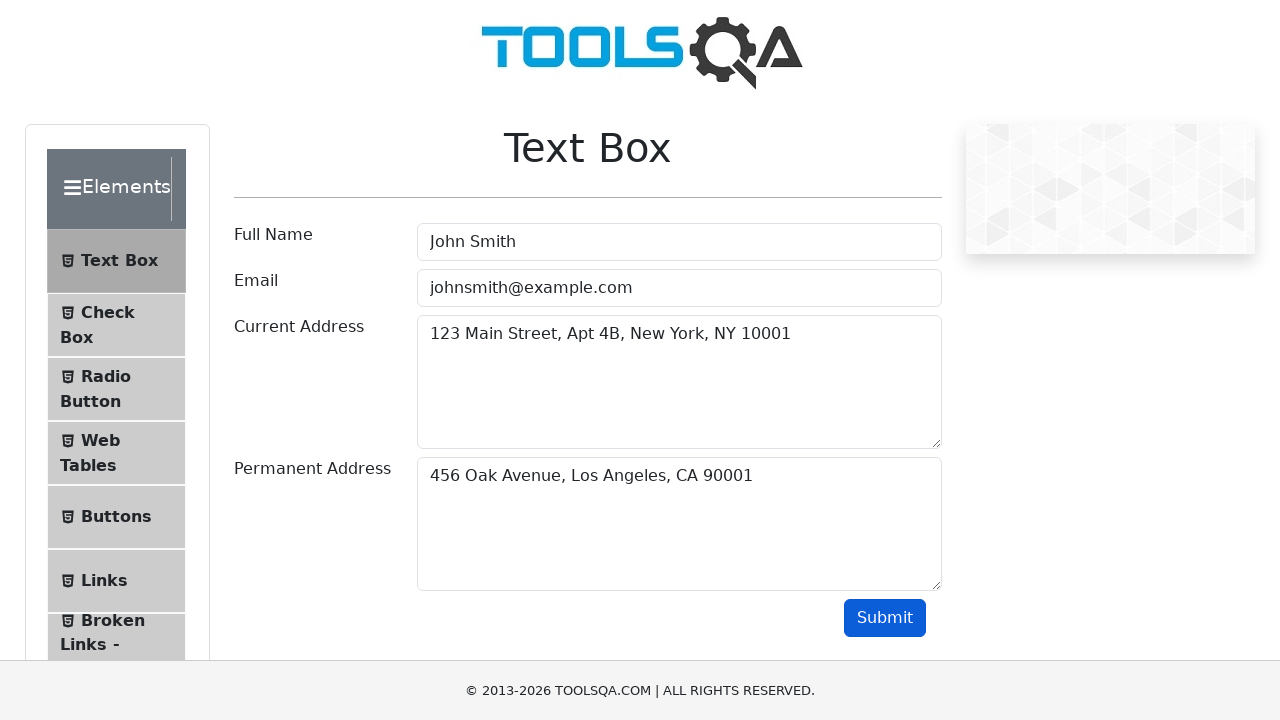

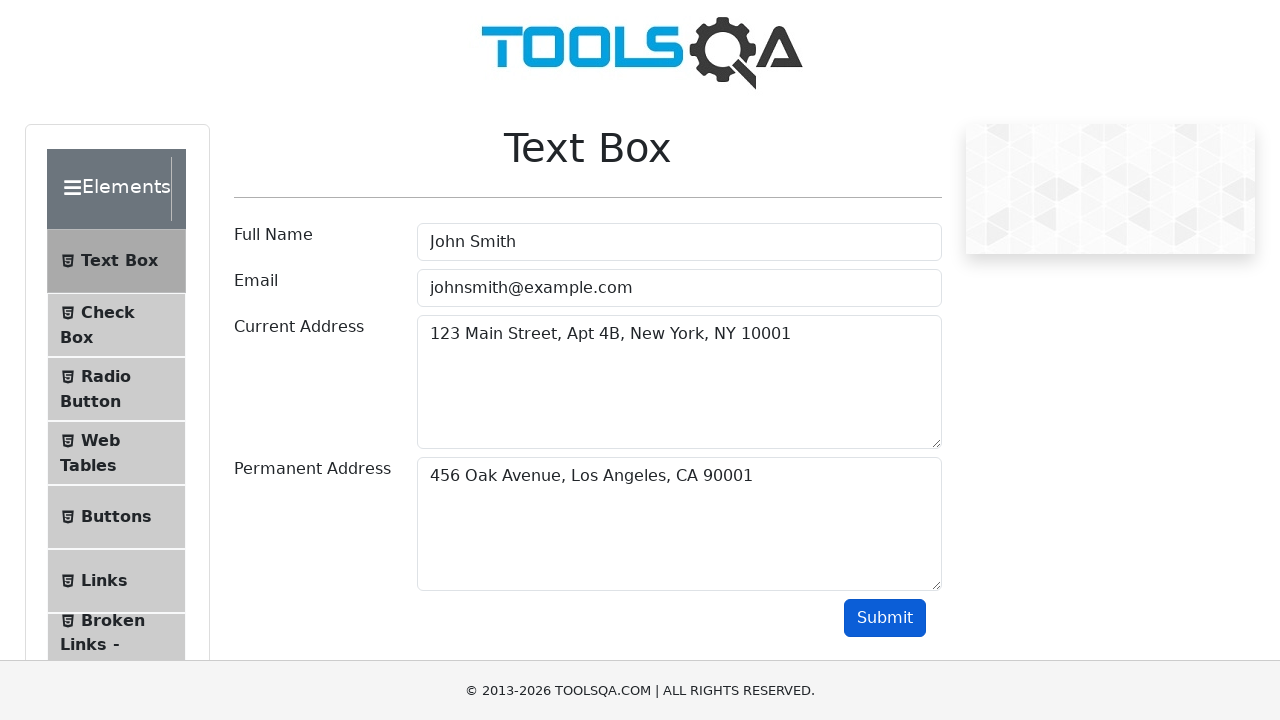